Tests the Nepal Supreme Court case search functionality by entering a case registration number, submitting the search form, and clicking on a search result to view case details.

Starting URL: https://supremecourt.gov.np/lic/sys.php?d=reports&f=case_details

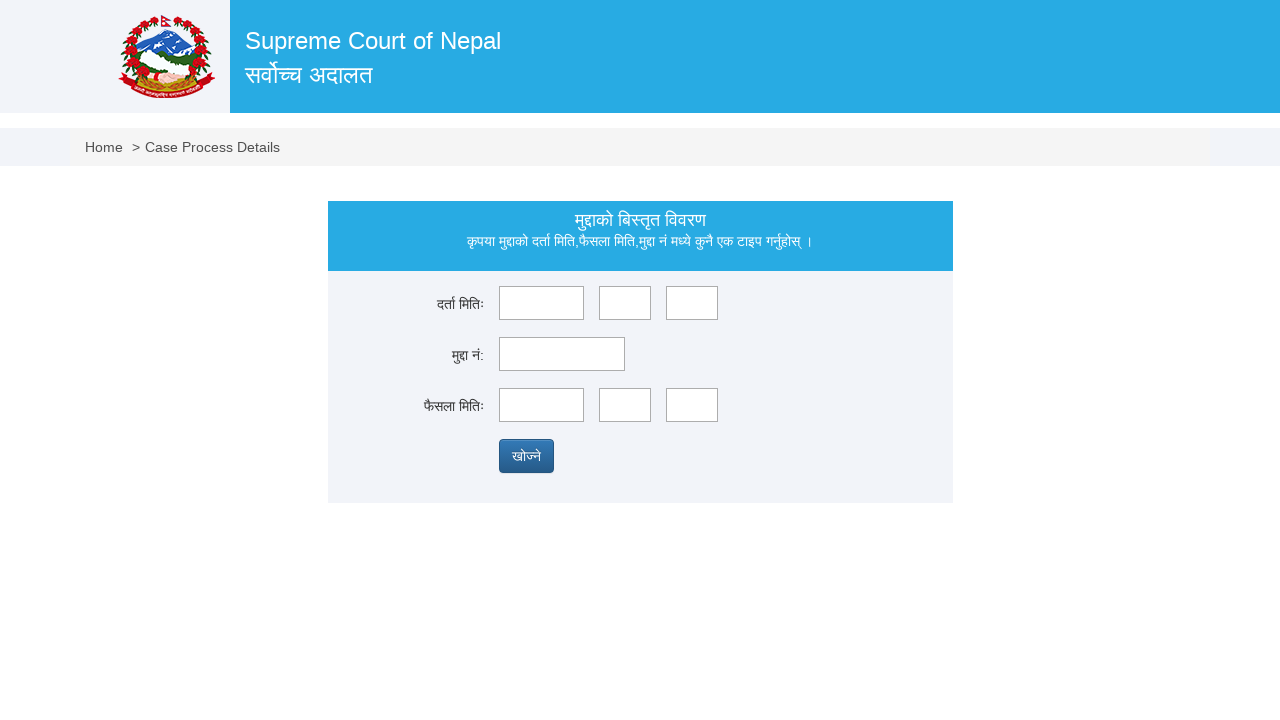

Filled case registration number field with '080-CR-0202' on #regno
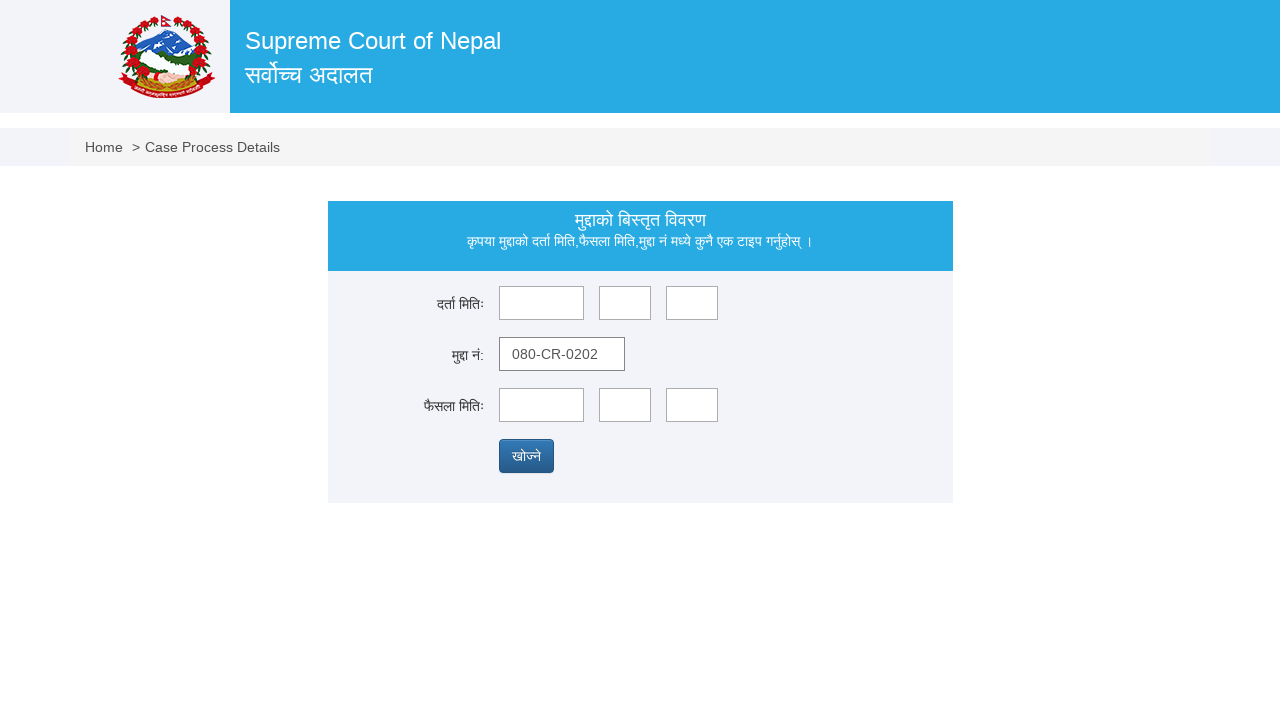

Clicked submit button to search for case at (526, 456) on input[type='submit']
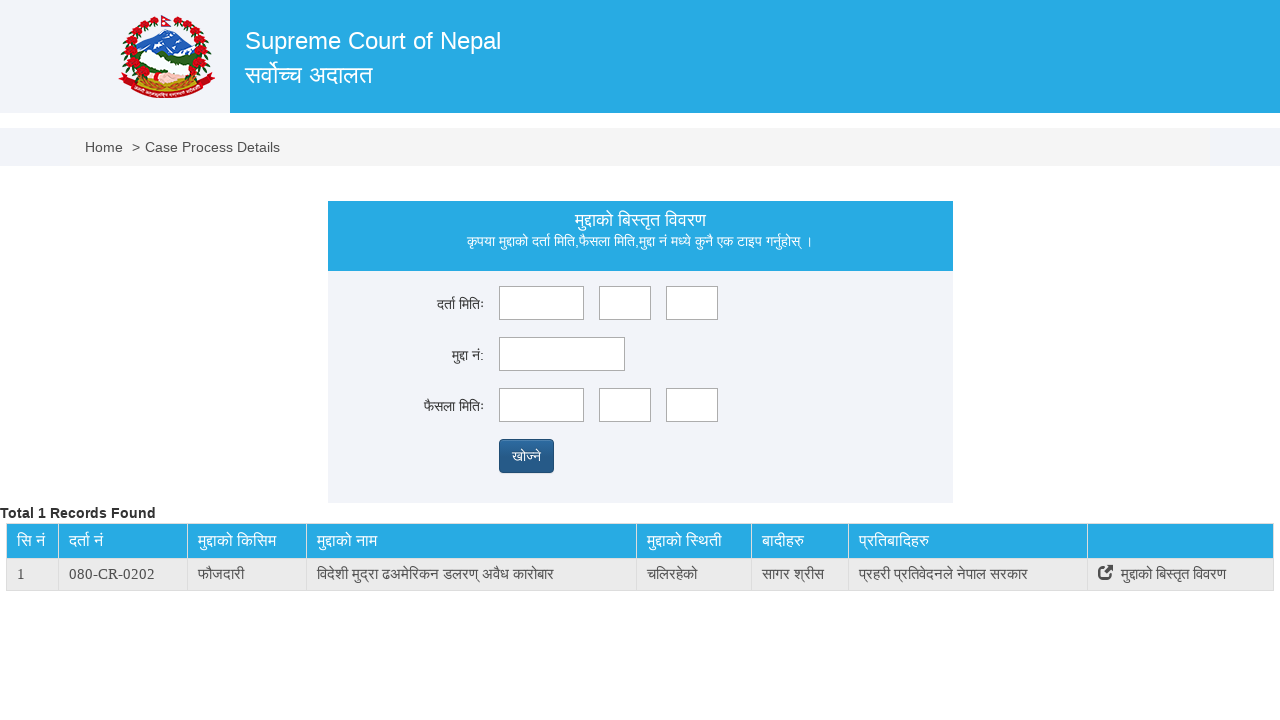

Search results table loaded
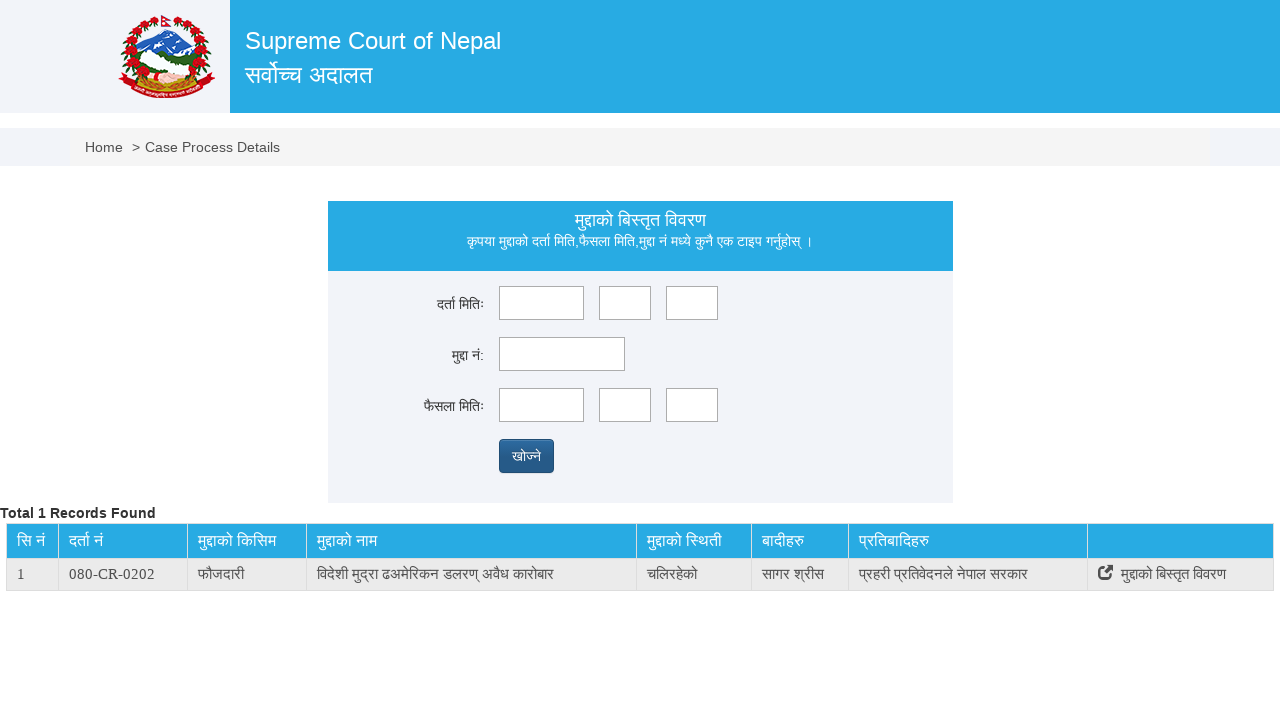

Clicked on case details link from search results at (1106, 573) on .table-bordered tr:nth-child(2) td:last-child a
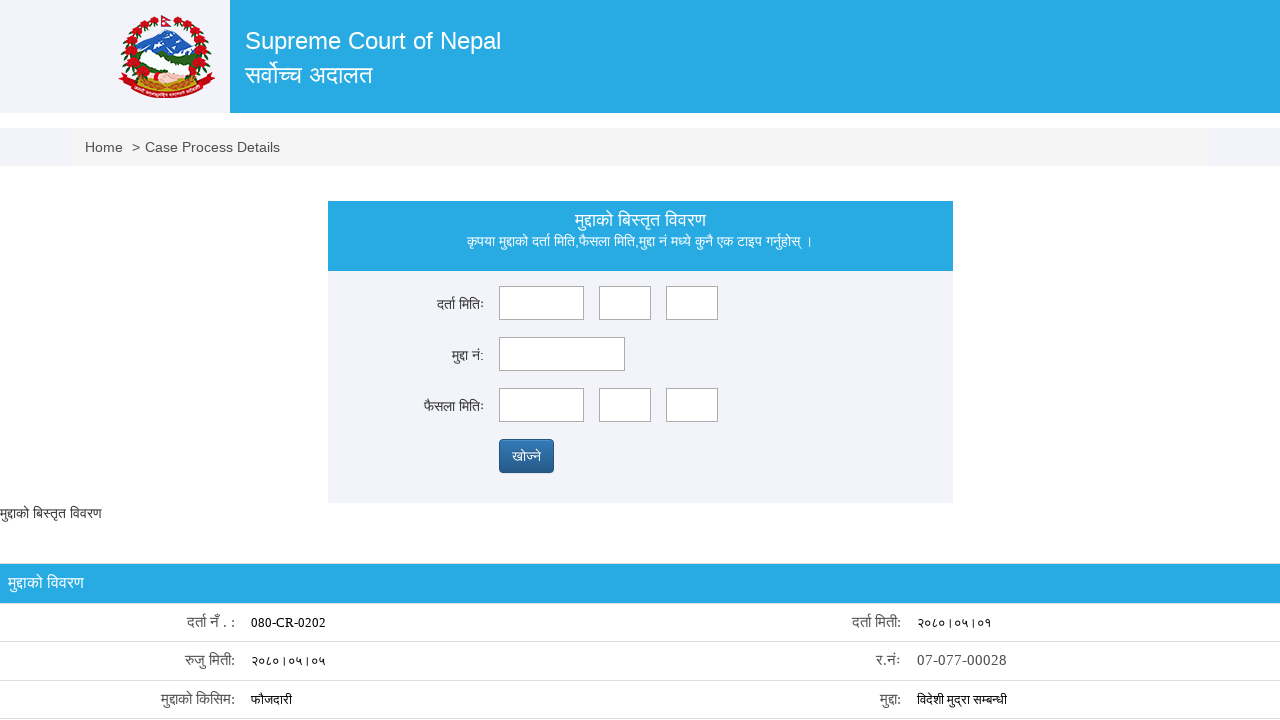

Case details table loaded successfully
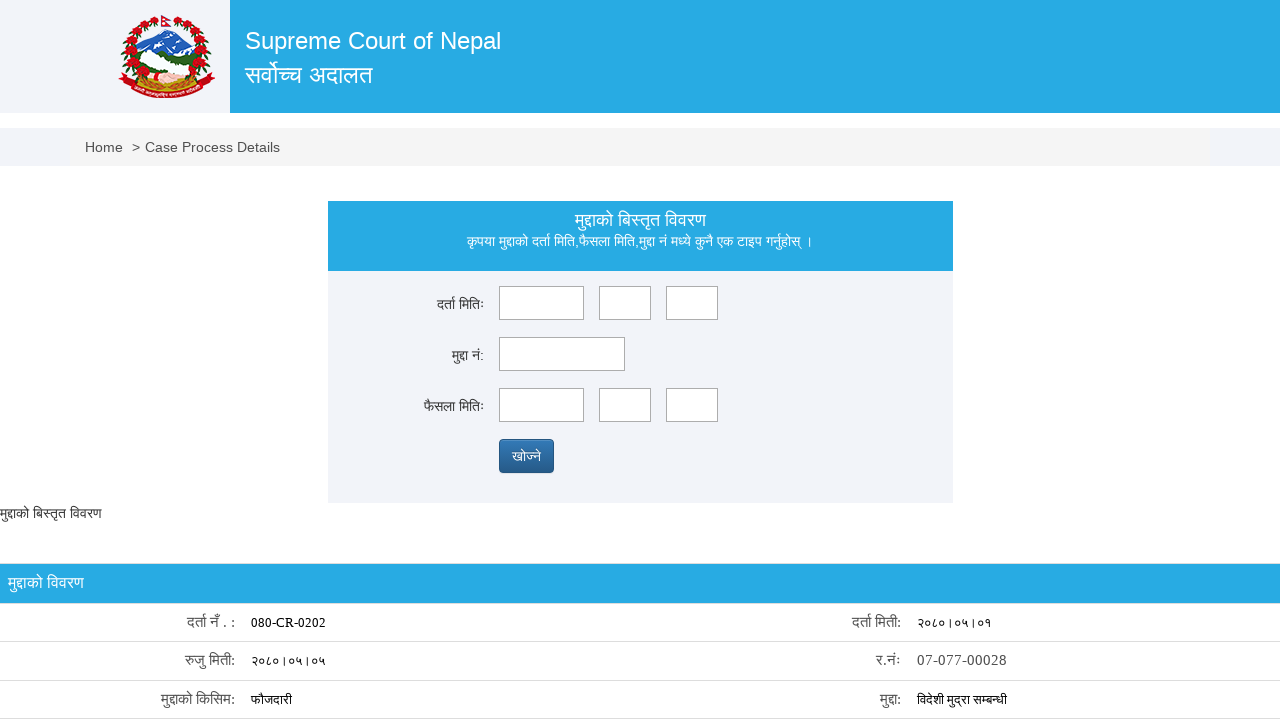

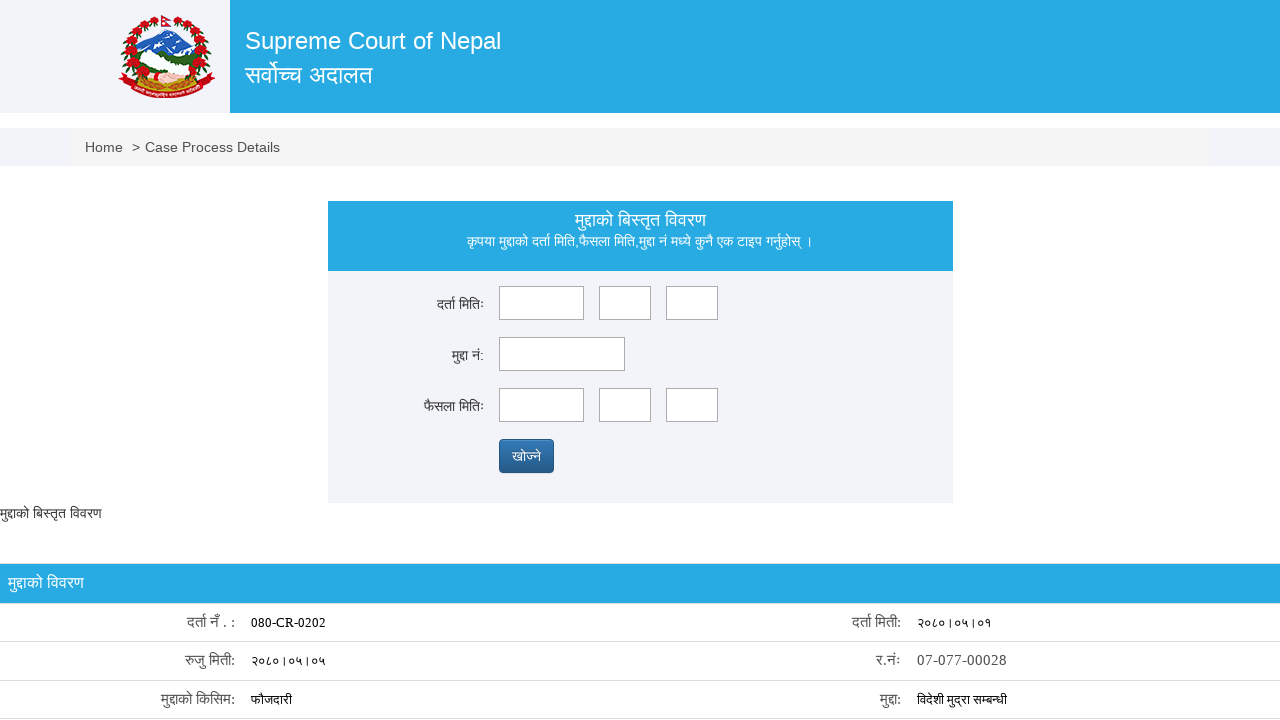